Tests page elements visibility by clicking on email subscription field, verifying subscription heading, then clicking and verifying the main header

Starting URL: http://automationexercise.com

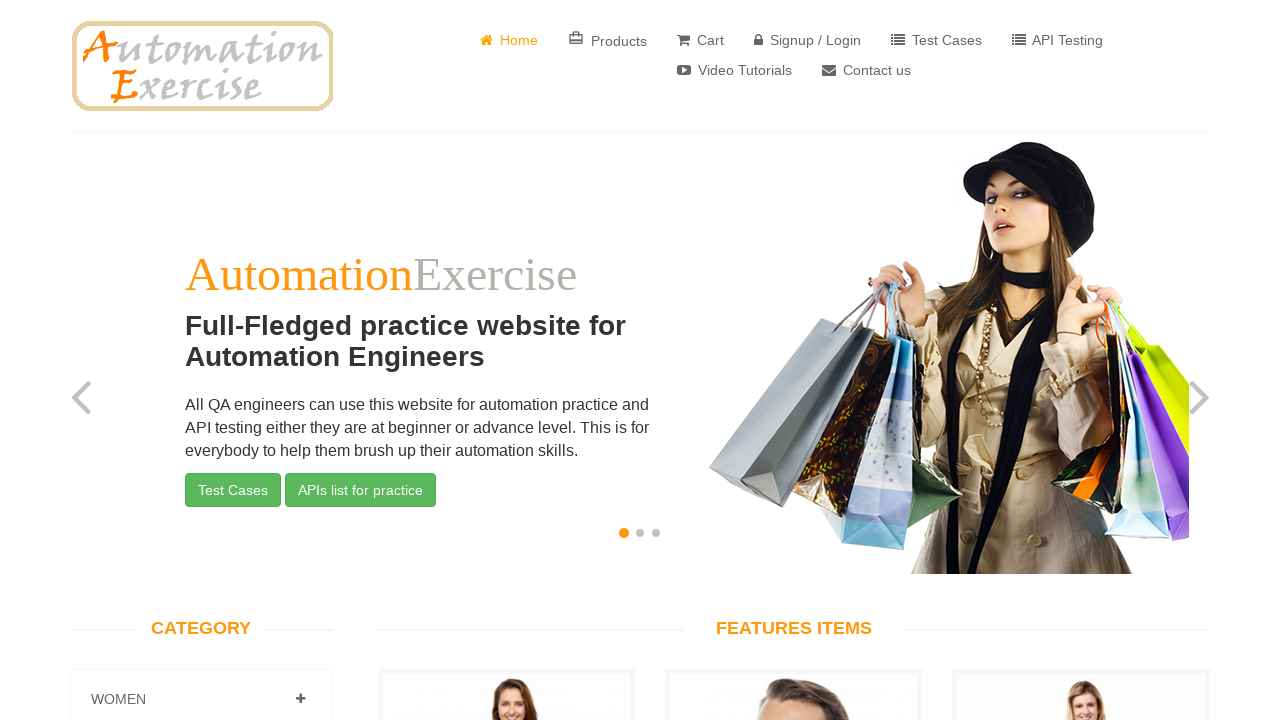

Clicked on email subscription textbox at (274, 519) on internal:role=textbox[name="Your email address"i]
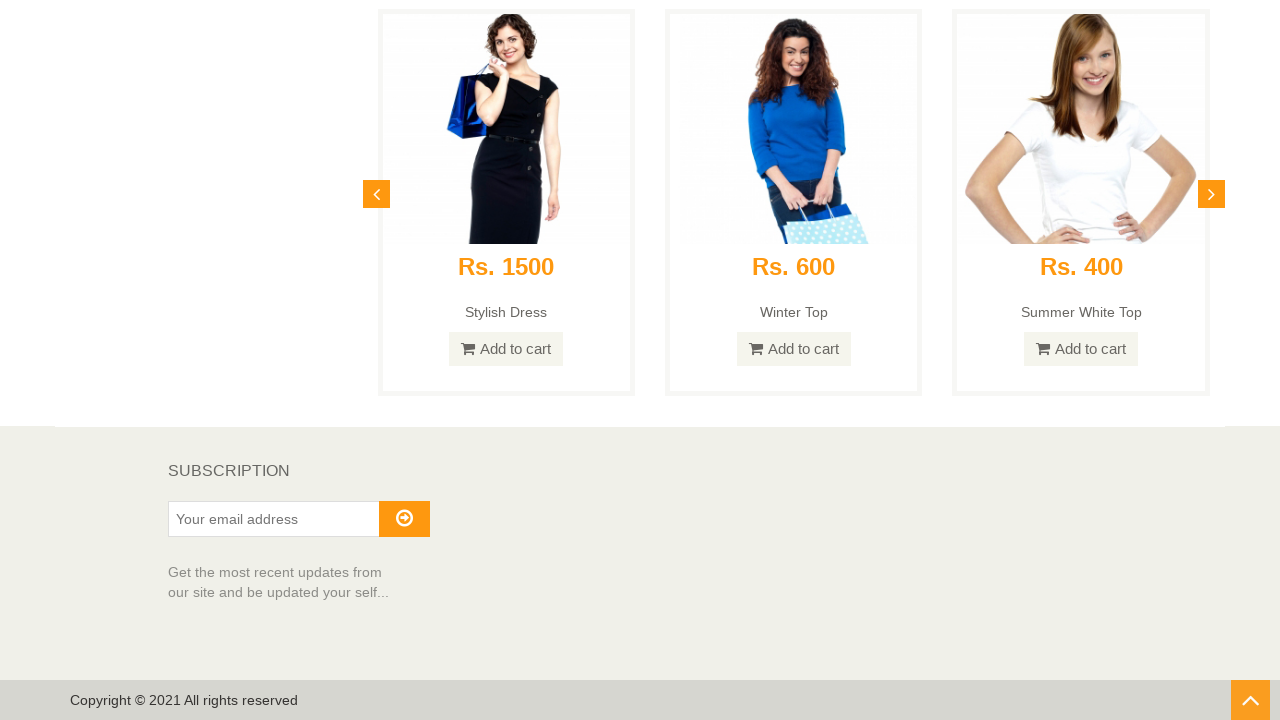

Verified subscription heading is visible
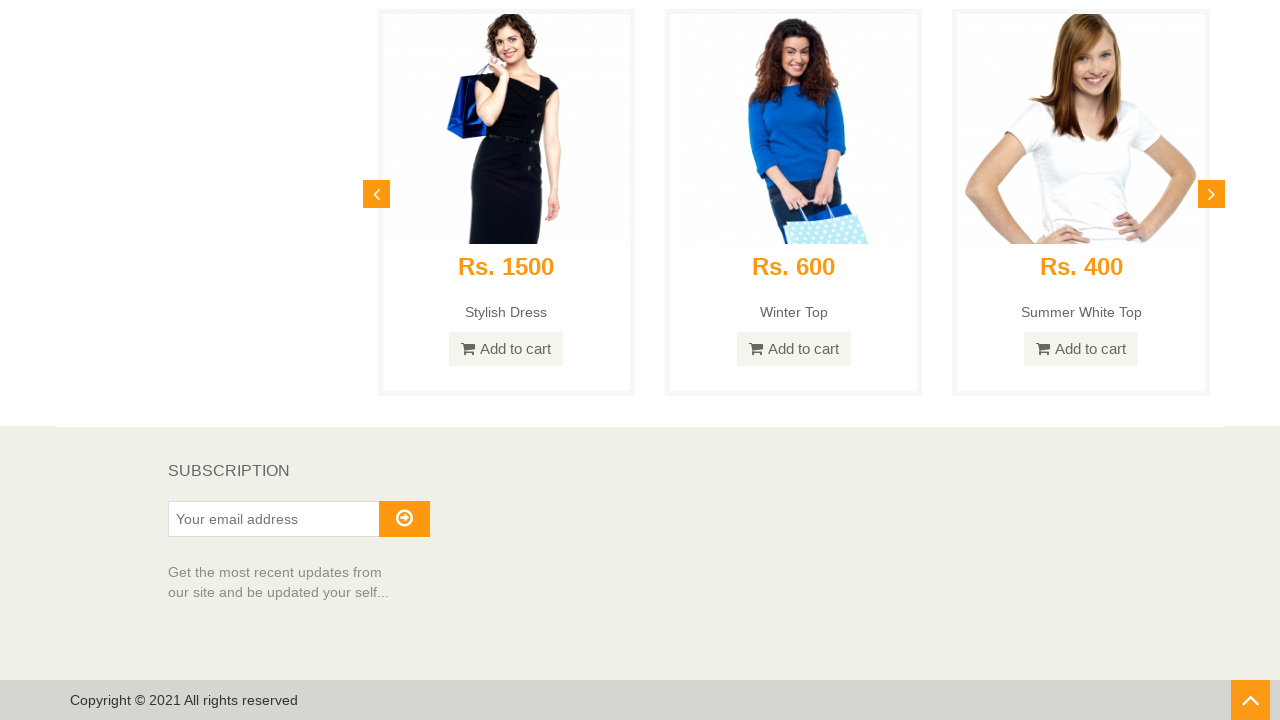

Clicked on main heading 'Full-Fledged practice website' at (430, 342) on internal:role=heading[name="Full-Fledged practice website"i]
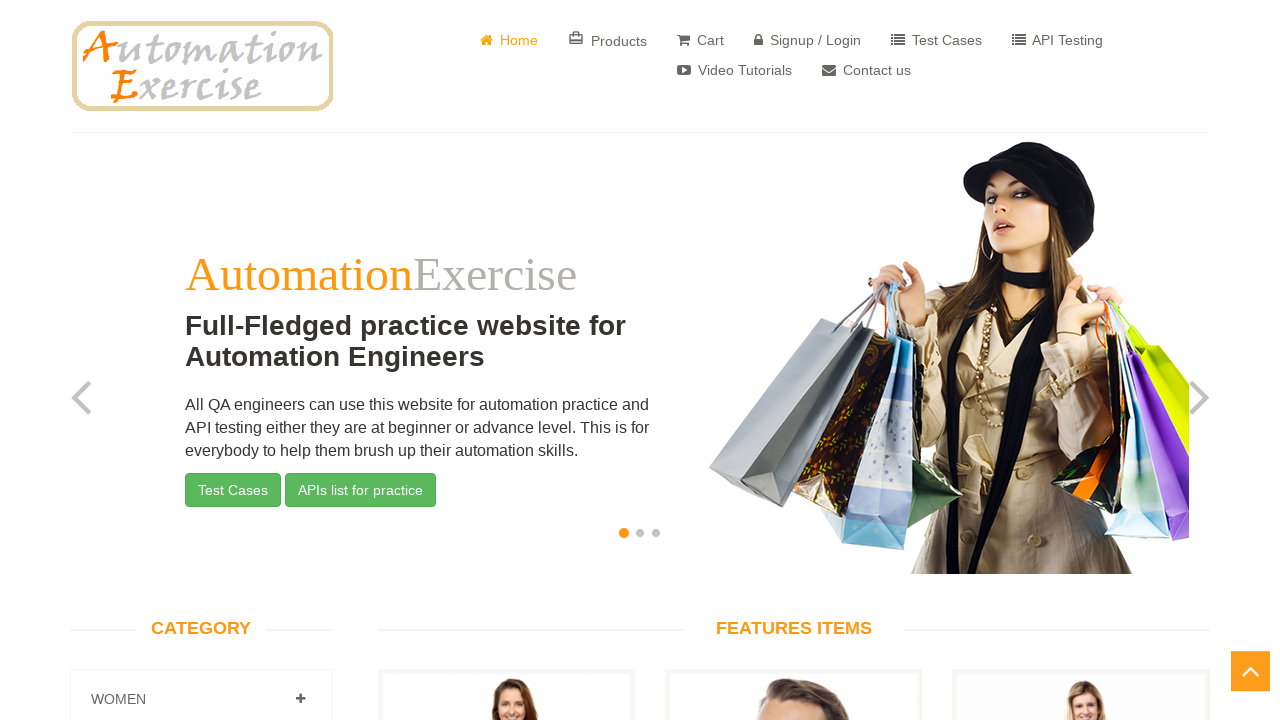

Verified main header 'Full-Fledged practice website' is visible
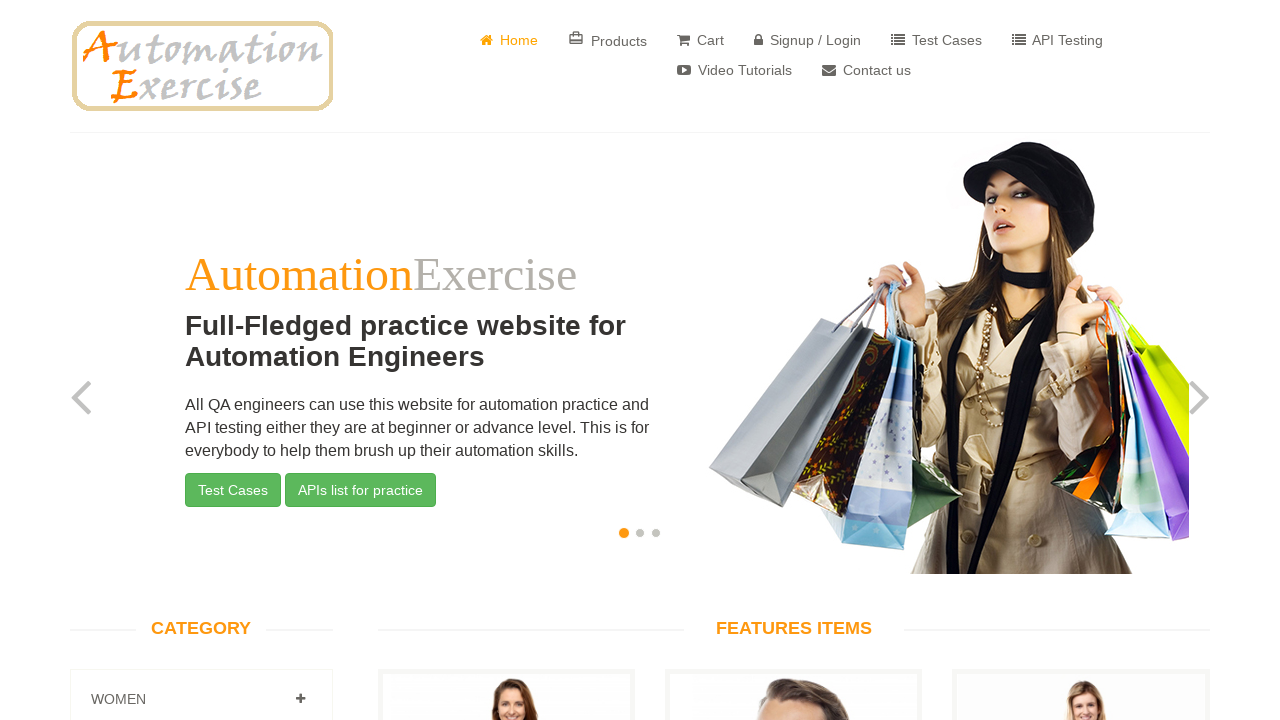

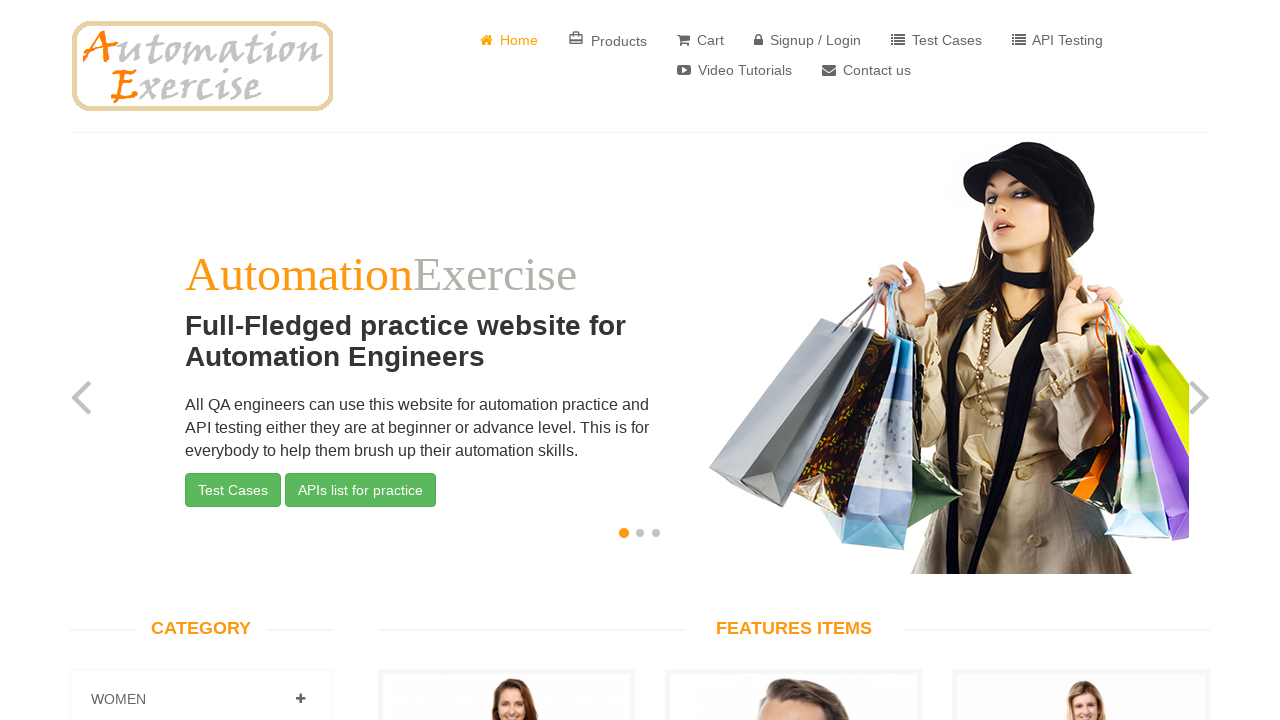